Tests filtering to display all items after switching between filters

Starting URL: https://demo.playwright.dev/todomvc

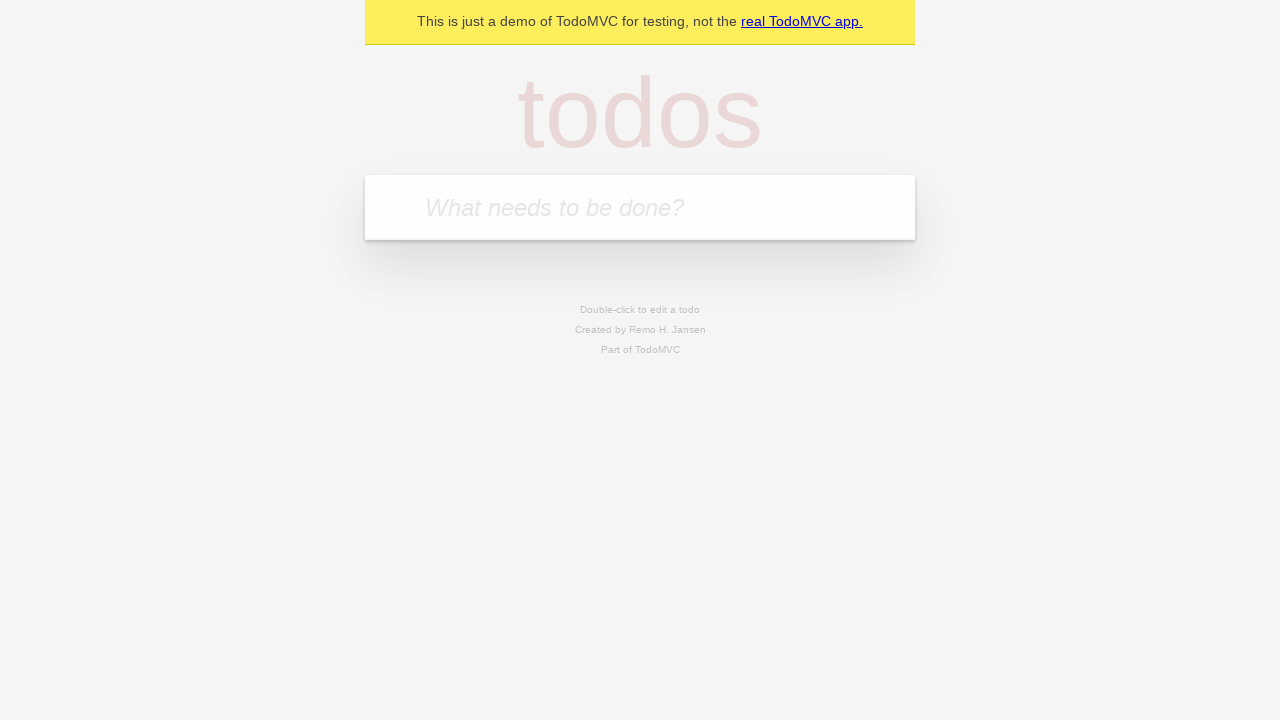

Filled new todo field with 'buy some cheese' on .new-todo
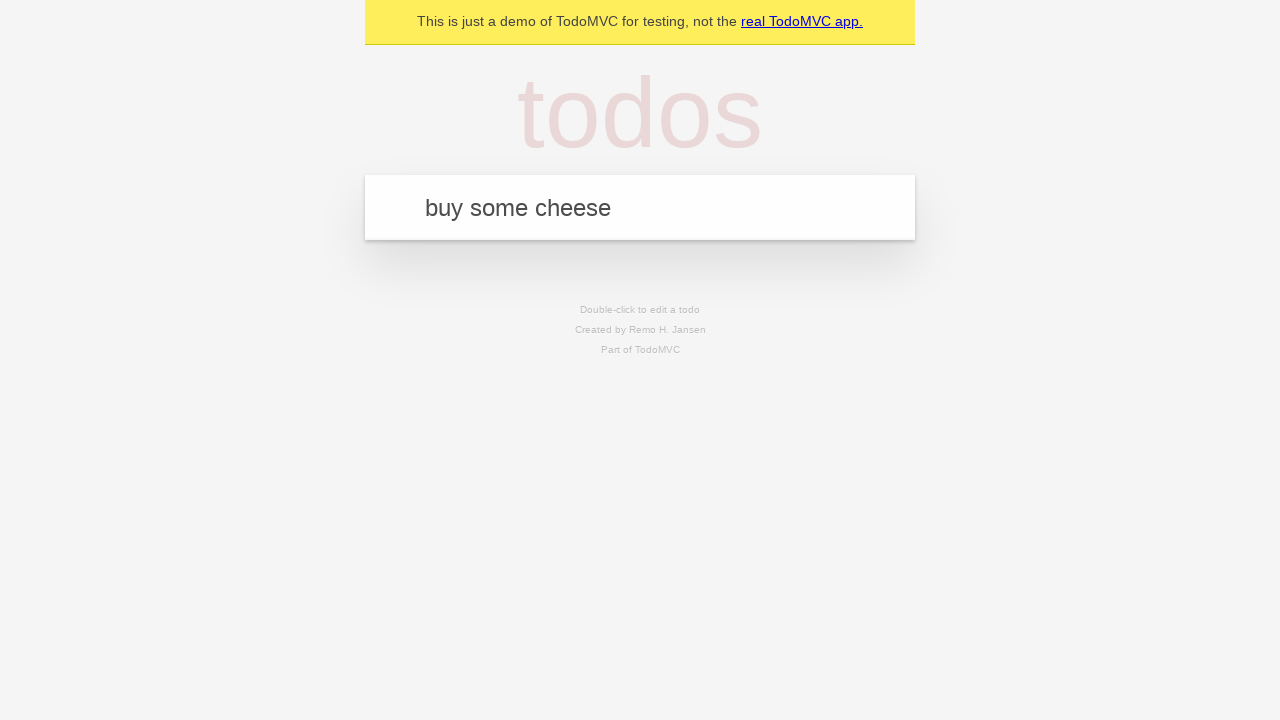

Pressed Enter to add first todo on .new-todo
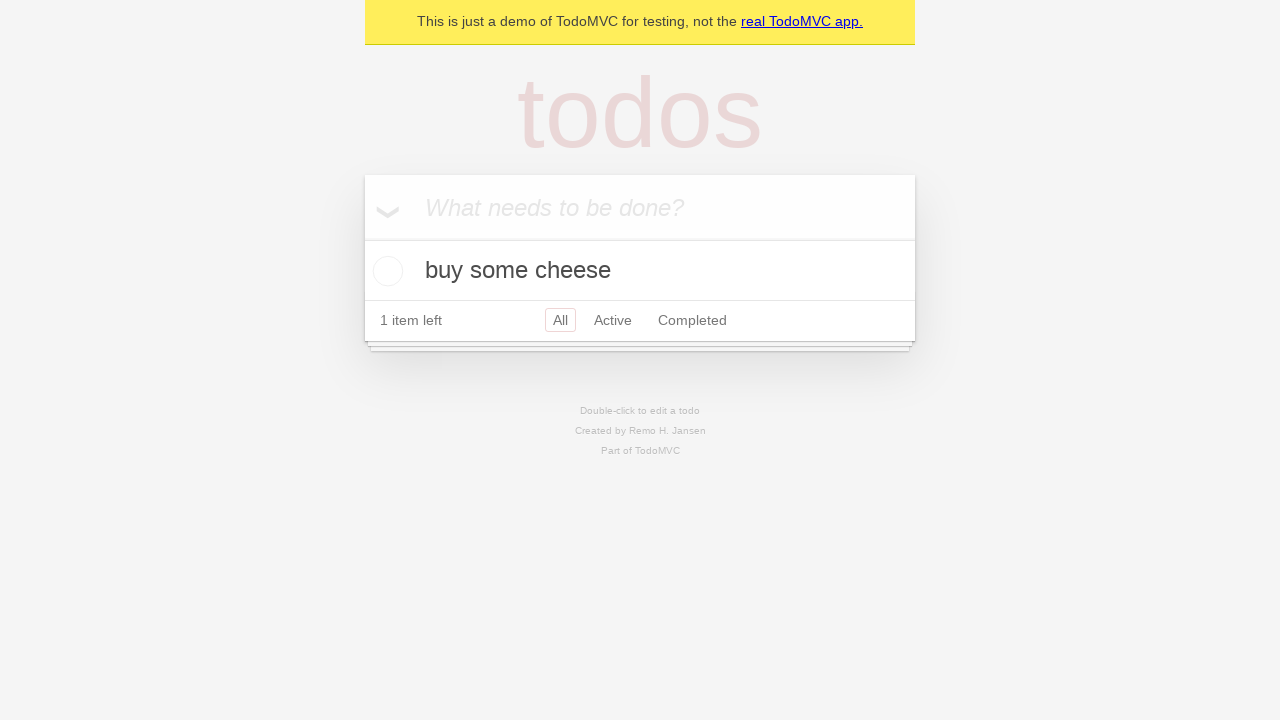

Filled new todo field with 'feed the cat' on .new-todo
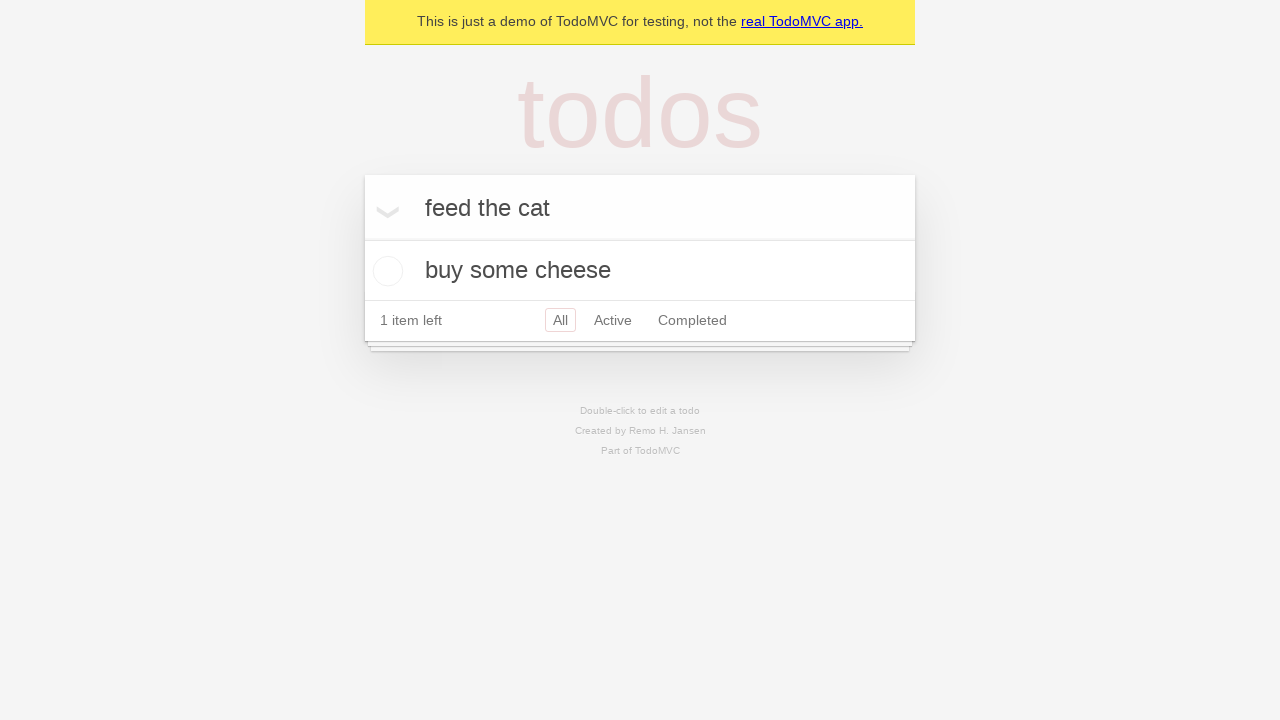

Pressed Enter to add second todo on .new-todo
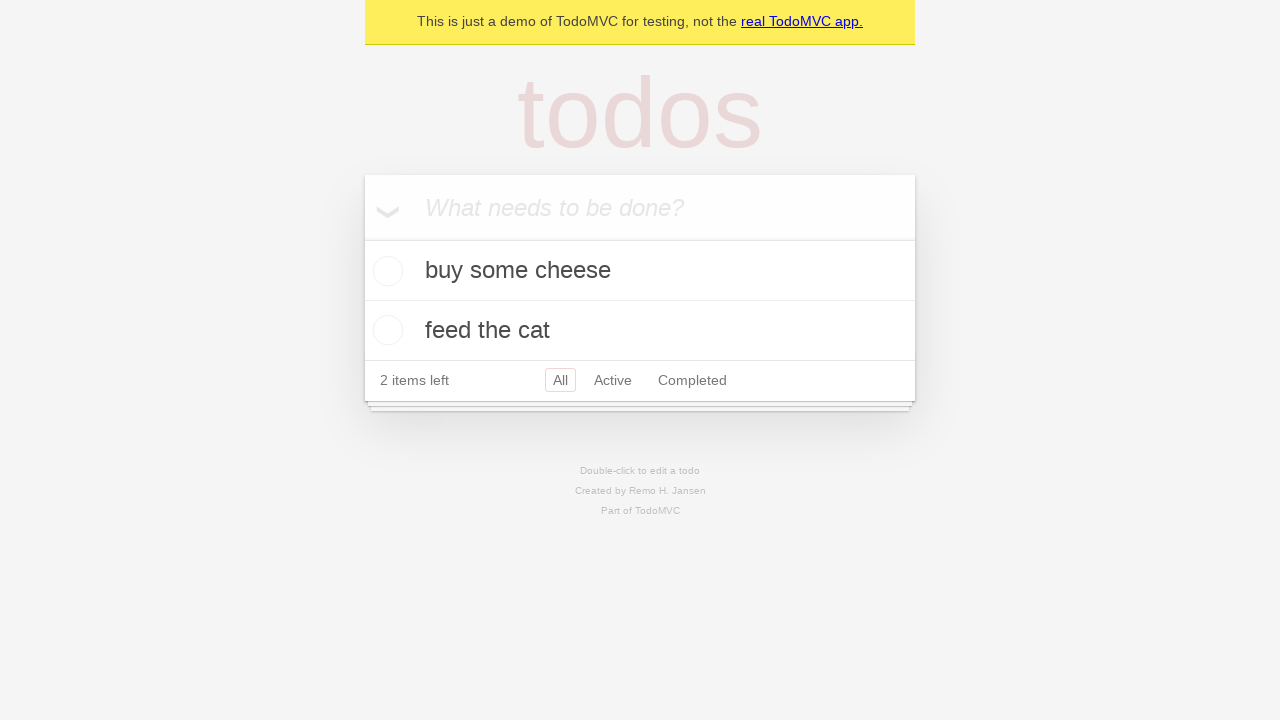

Filled new todo field with 'book a doctors appointment' on .new-todo
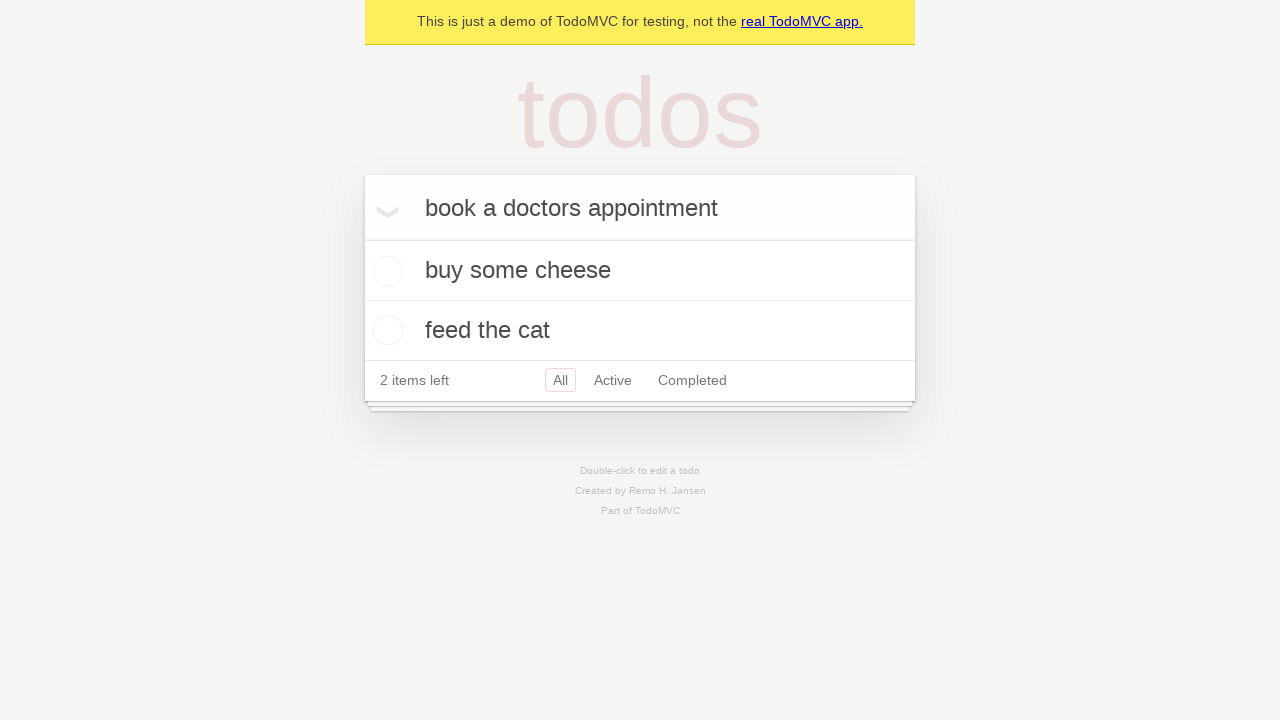

Pressed Enter to add third todo on .new-todo
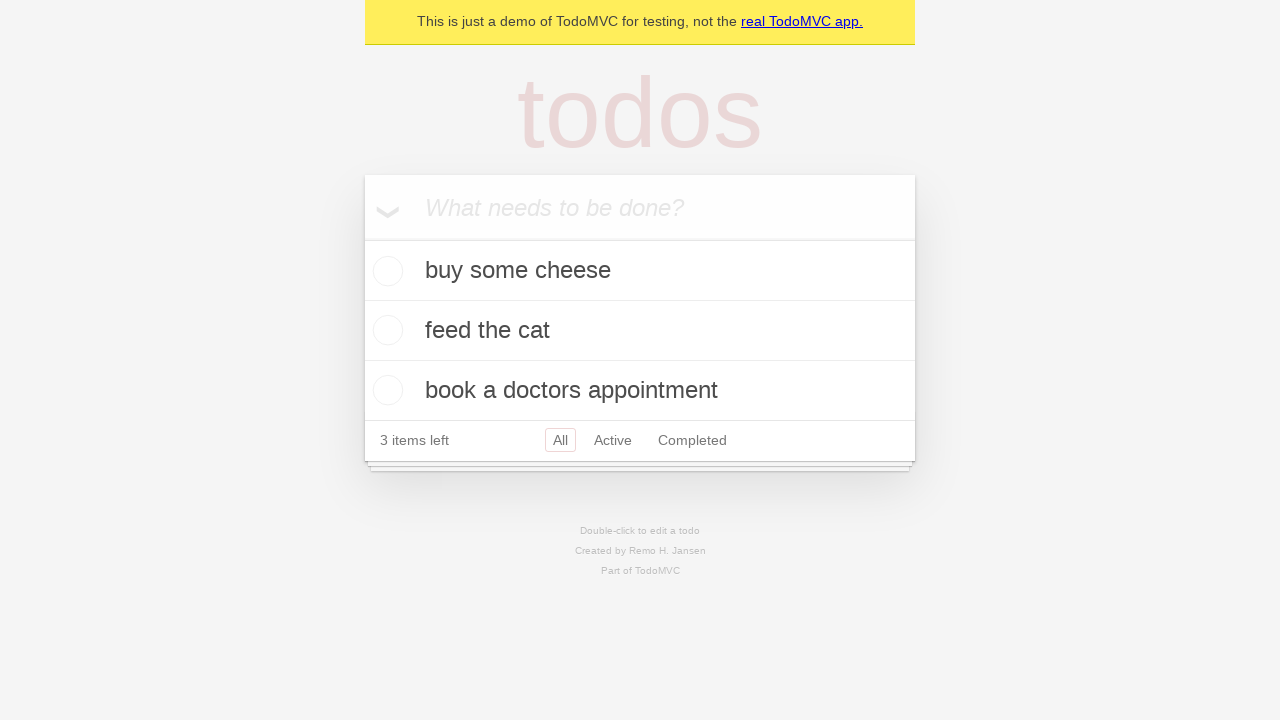

Waited for all three todo items to load
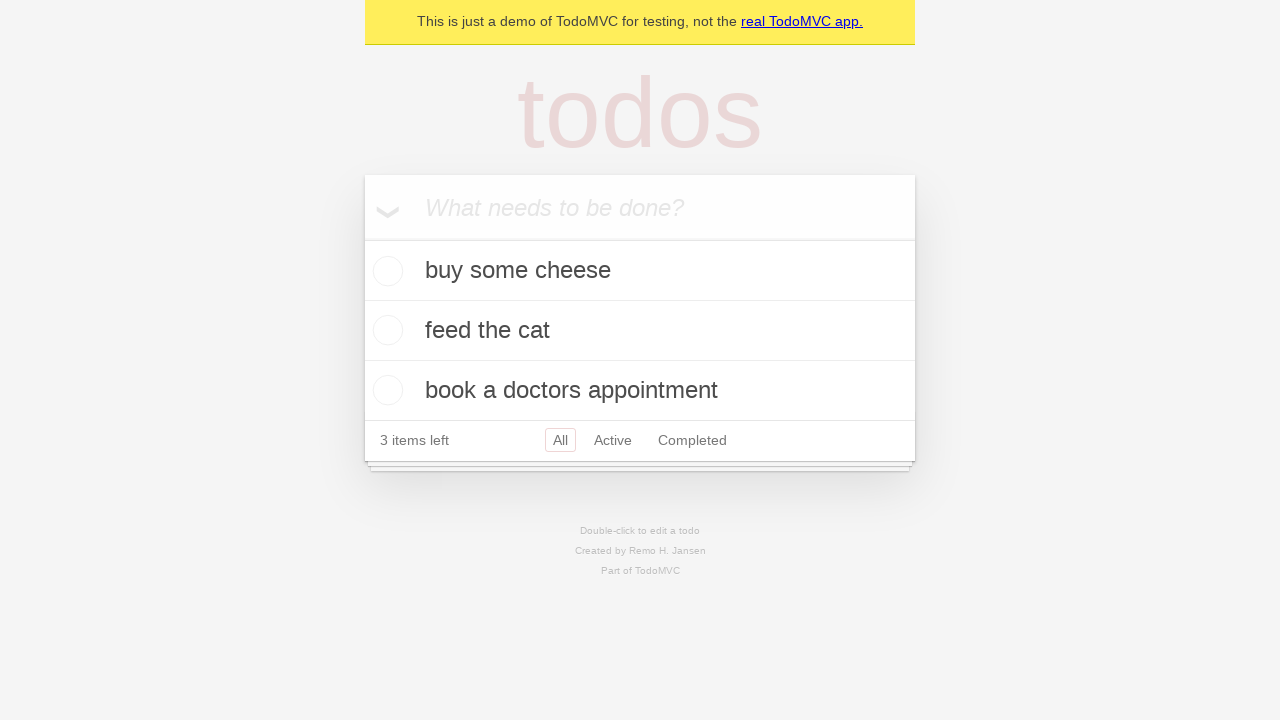

Checked the second todo item as completed at (385, 330) on .todo-list li .toggle >> nth=1
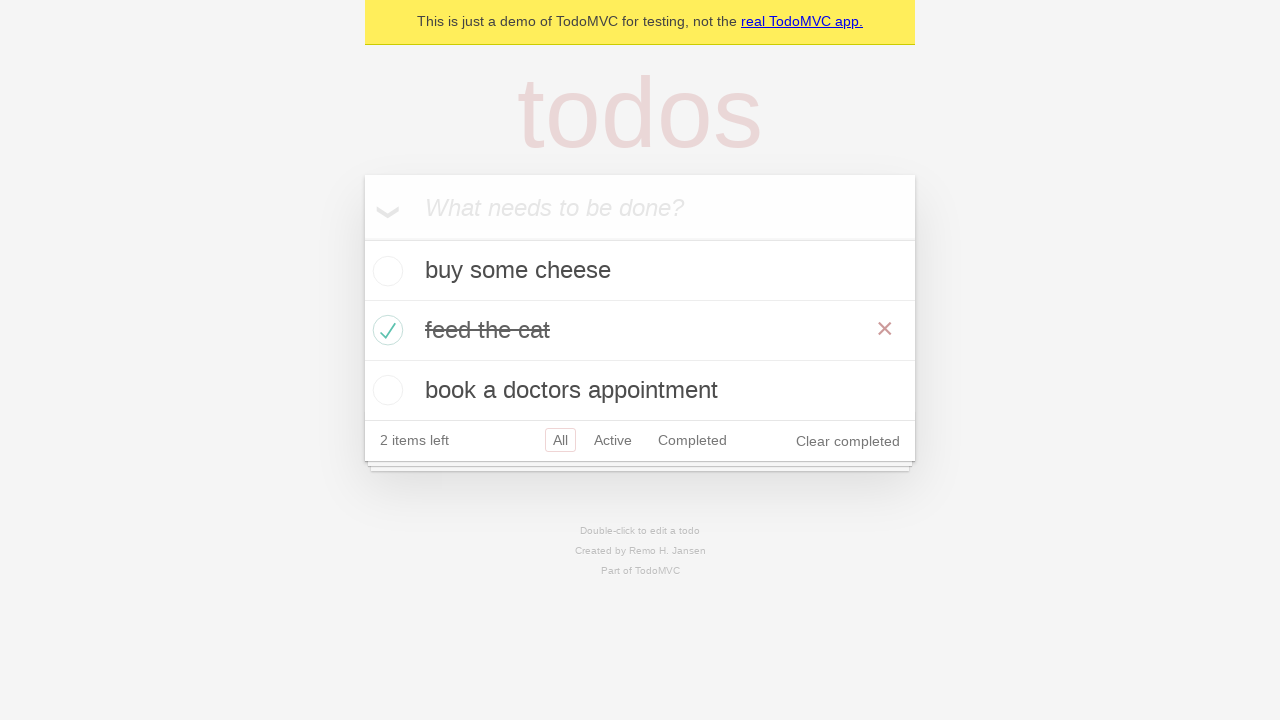

Clicked Active filter to display only active items at (613, 440) on .filters >> text=Active
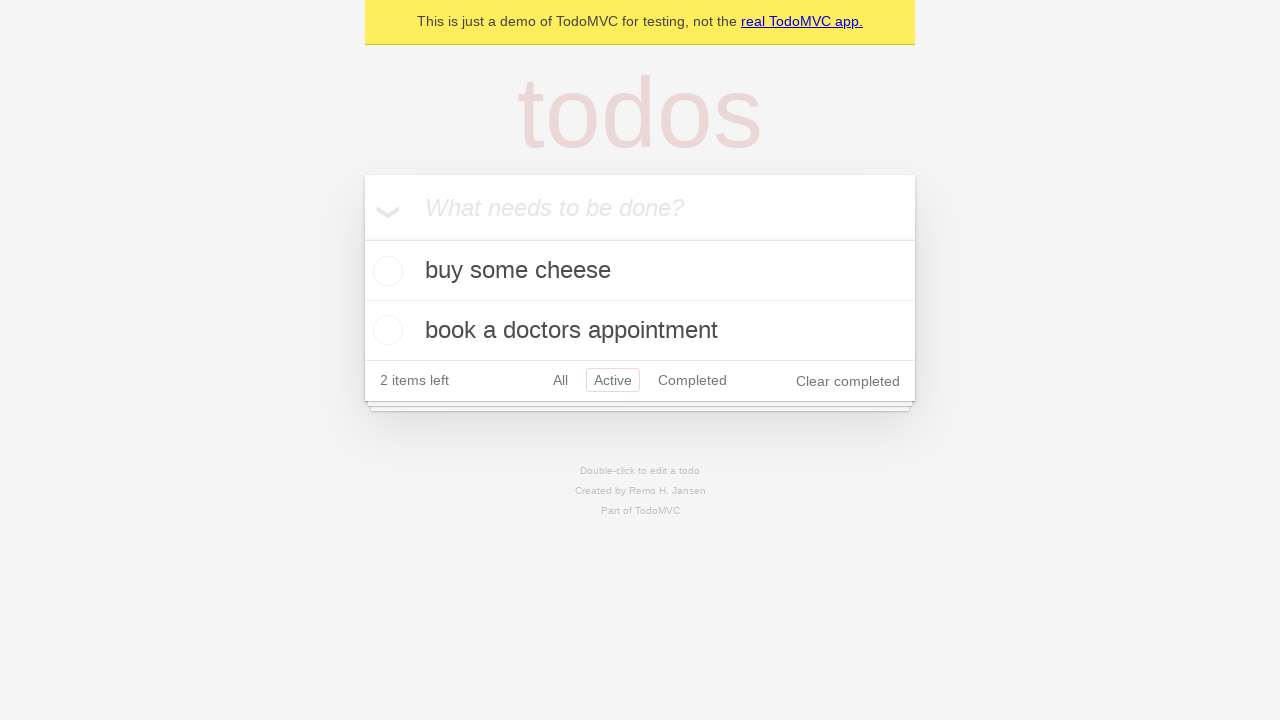

Clicked Completed filter to display only completed items at (692, 380) on .filters >> text=Completed
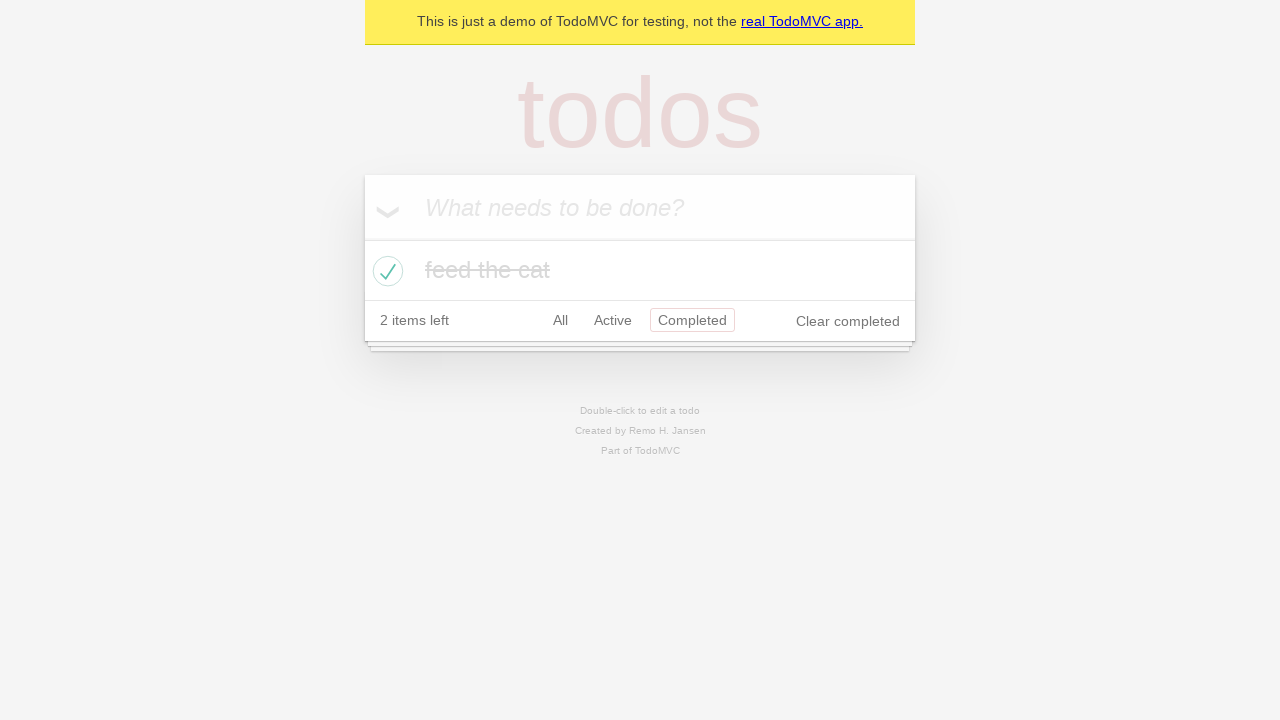

Clicked All filter to display all items at (560, 320) on .filters >> text=All
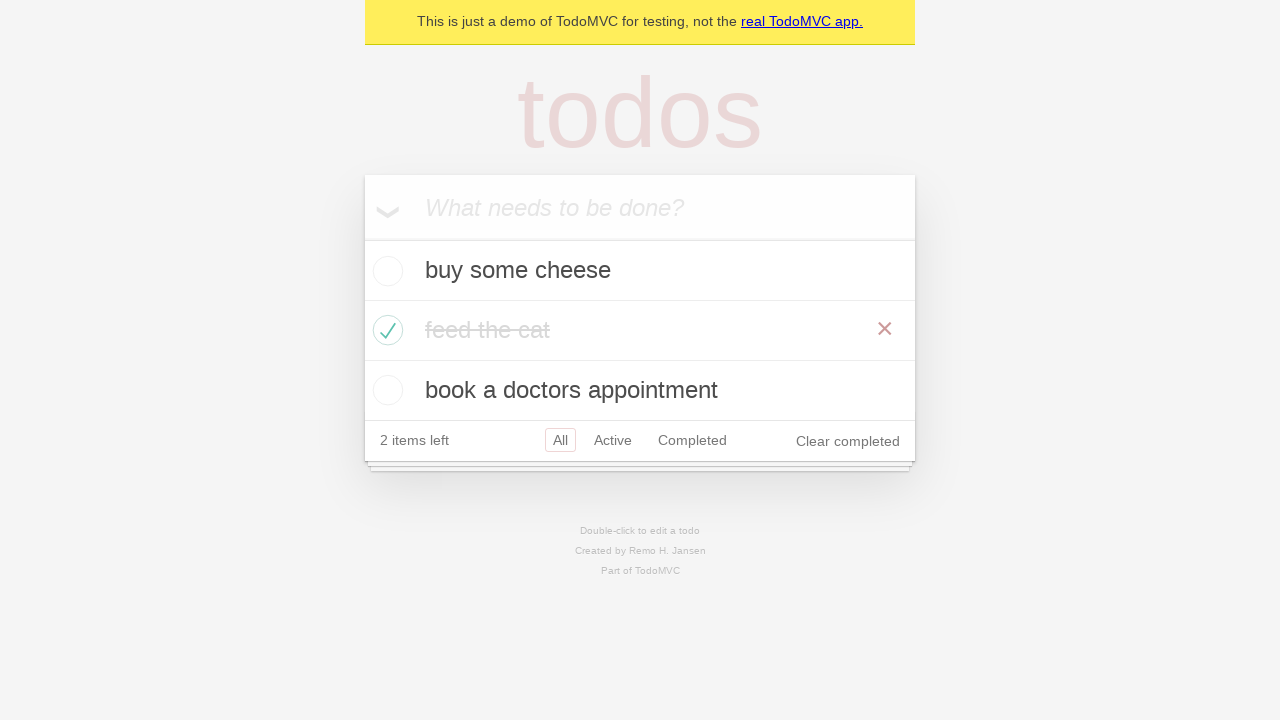

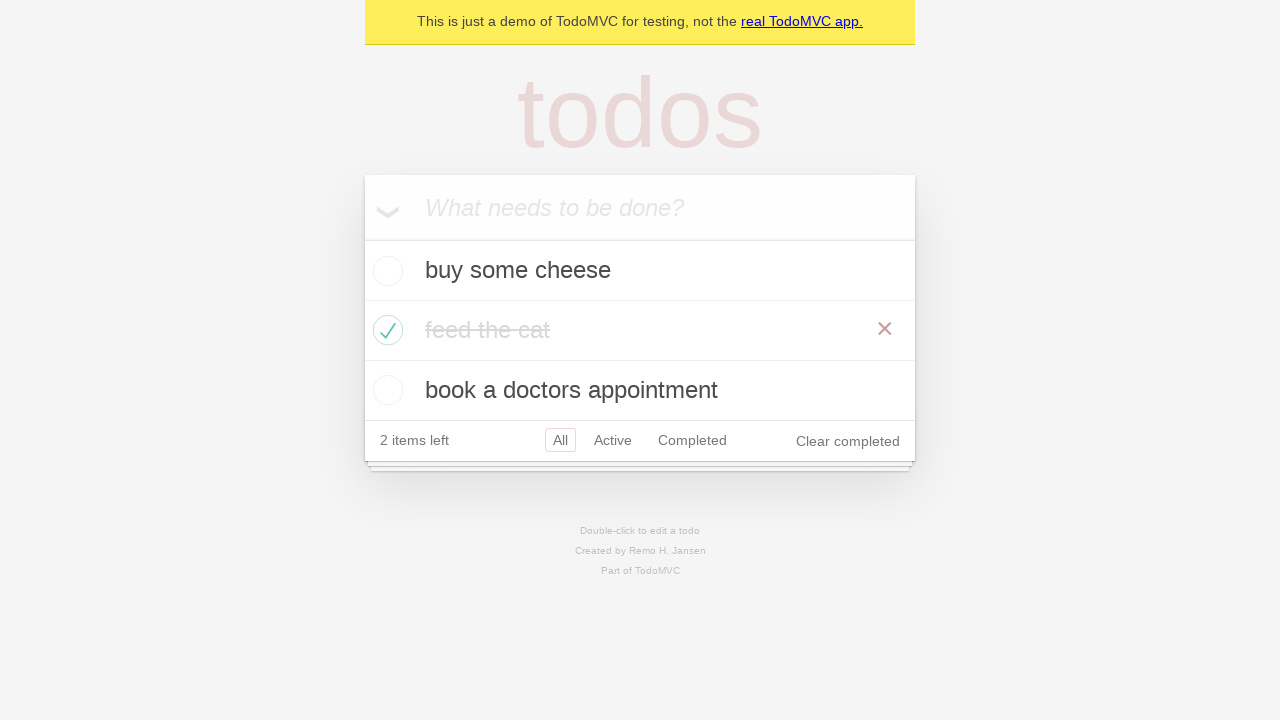